Tests the progress bar by clicking start, waiting for it to reach 100%, clicking stop, and verifying the execution time

Starting URL: http://uitestingplayground.com/progressbar

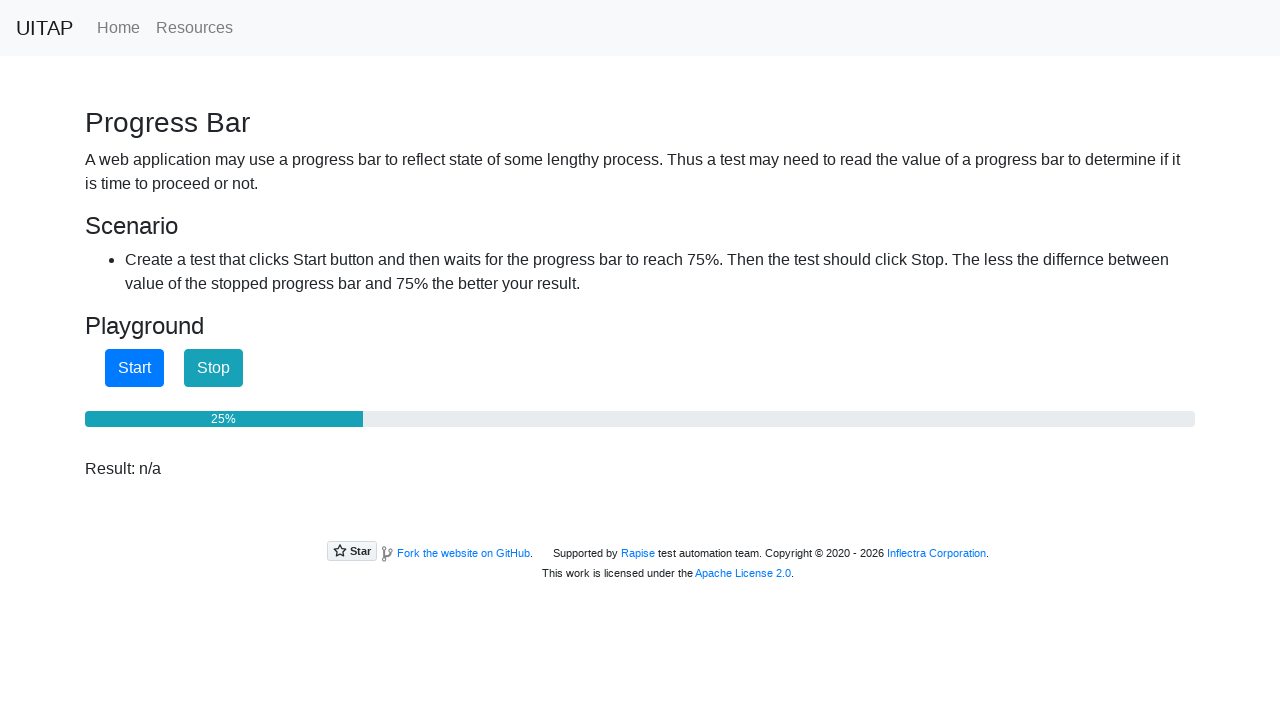

Clicked start button to begin progress bar at (134, 368) on xpath=/html/body/section/div/button[1]
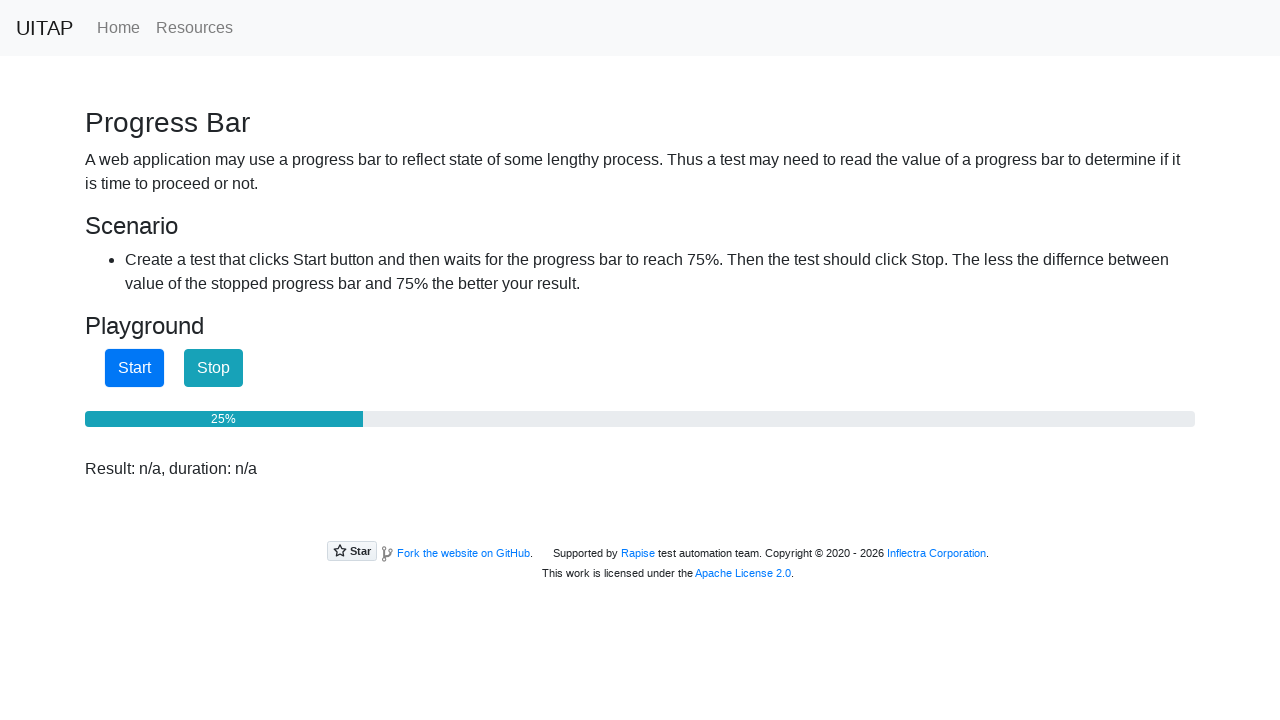

Progress bar reached 100%
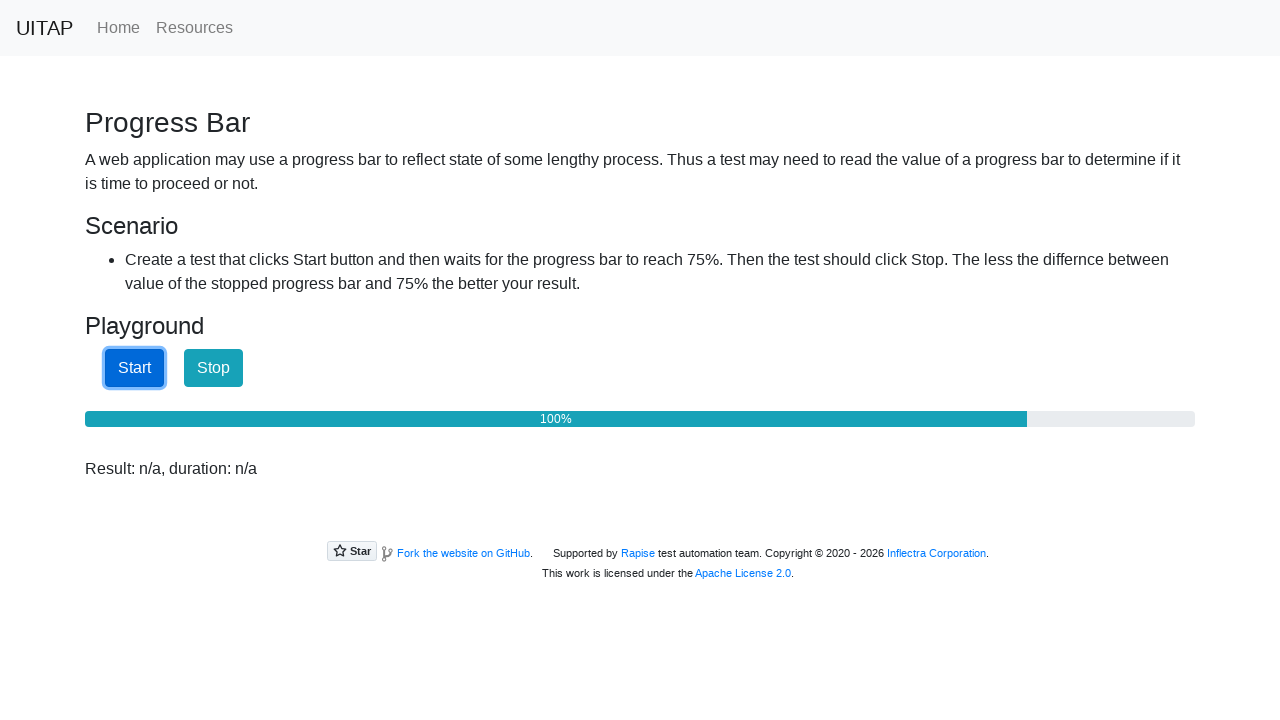

Clicked stop button to halt progress bar at (214, 368) on xpath=/html/body/section/div/button[2]
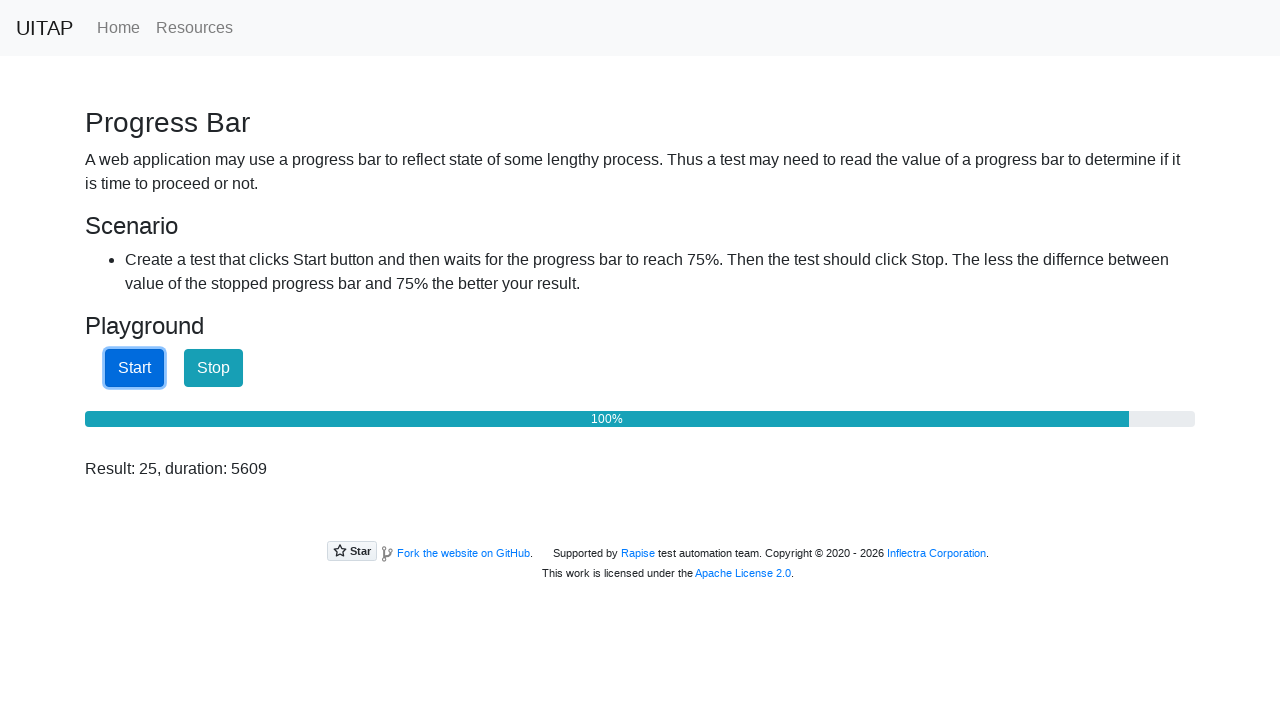

Result element loaded
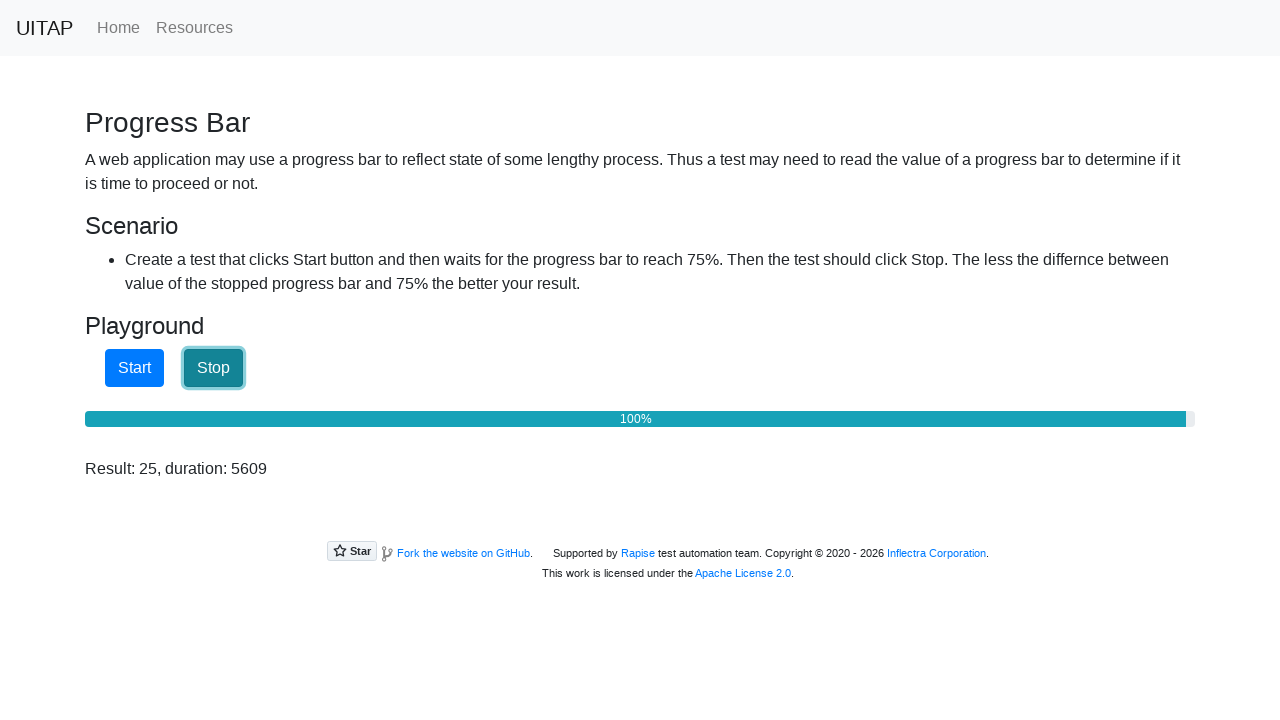

Retrieved result text: Result: 25, duration: 5609
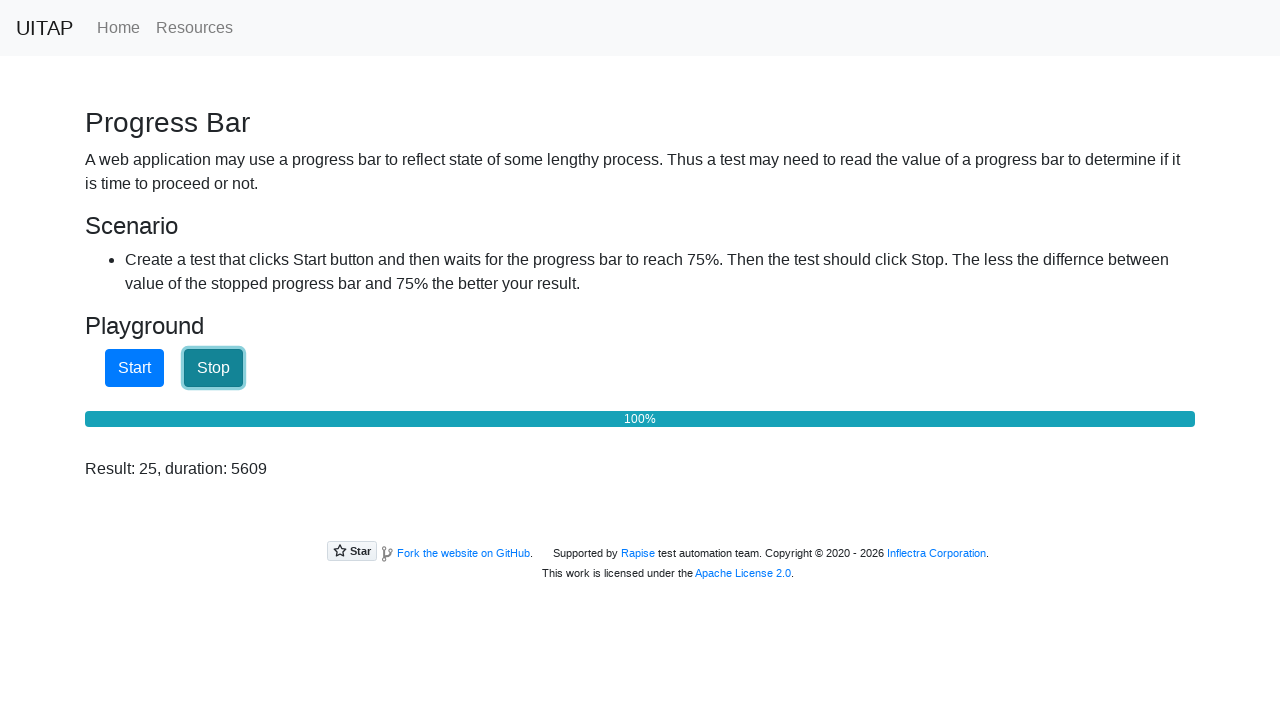

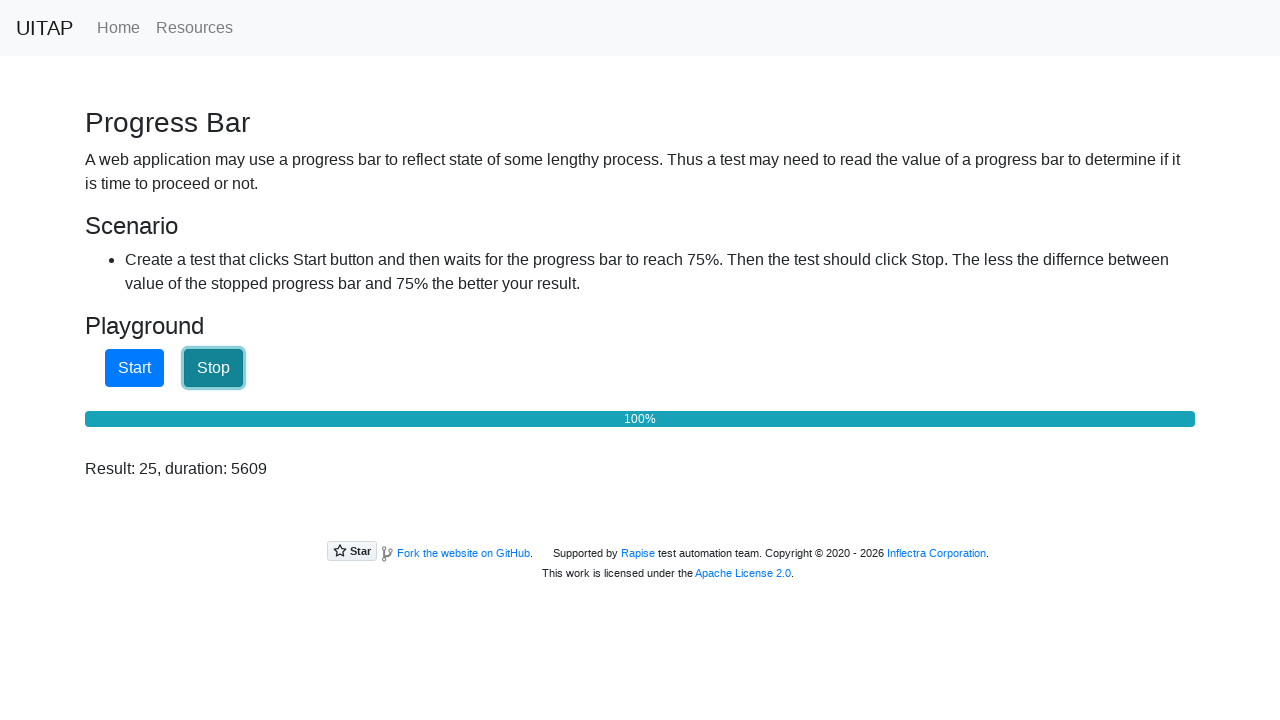